Clicks on a Nokia phone product and verifies the displayed price

Starting URL: https://www.demoblaze.com/

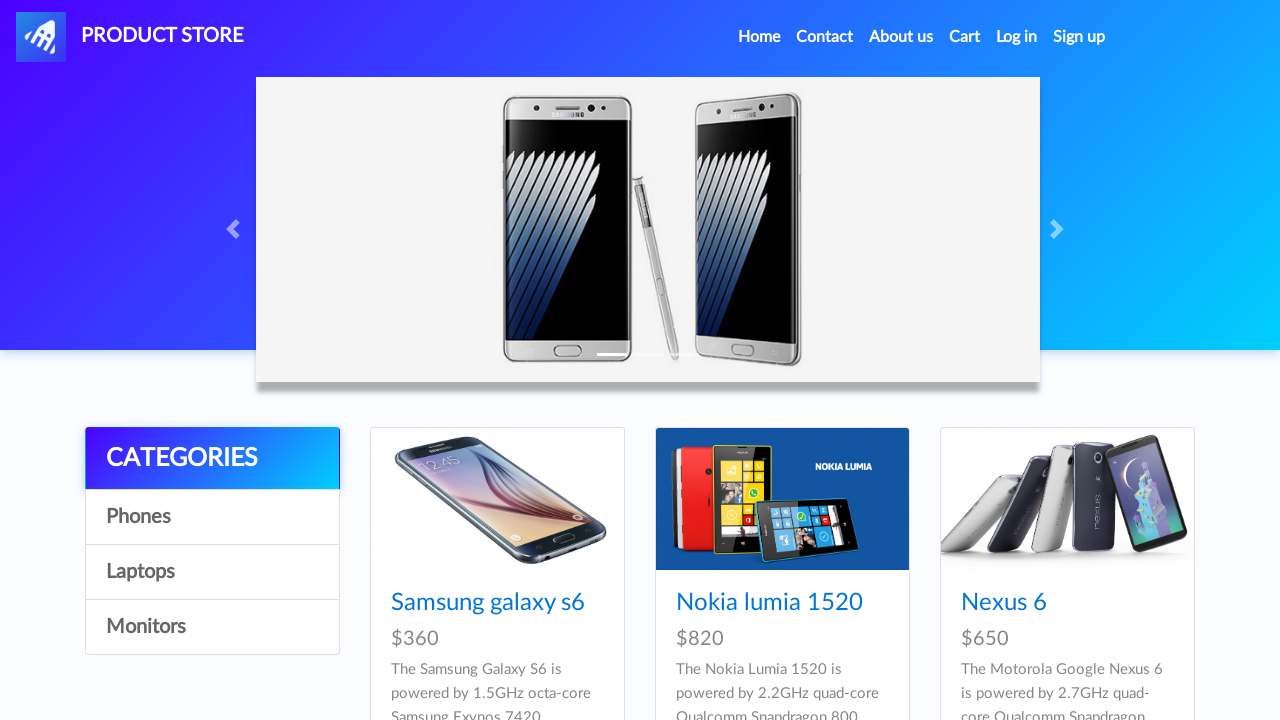

Clicked on Nokia phone product link at (782, 499) on div a[href='prod.html?idp_=2']
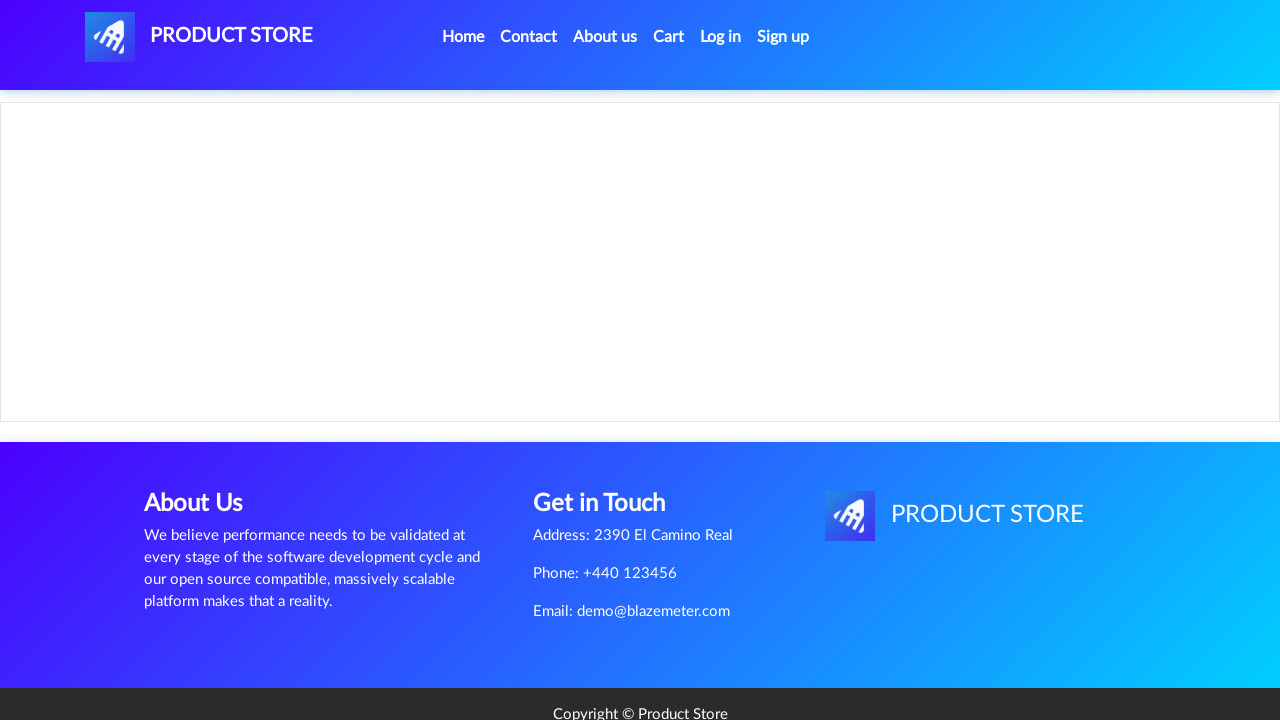

Verified Nokia phone price of $820 is displayed
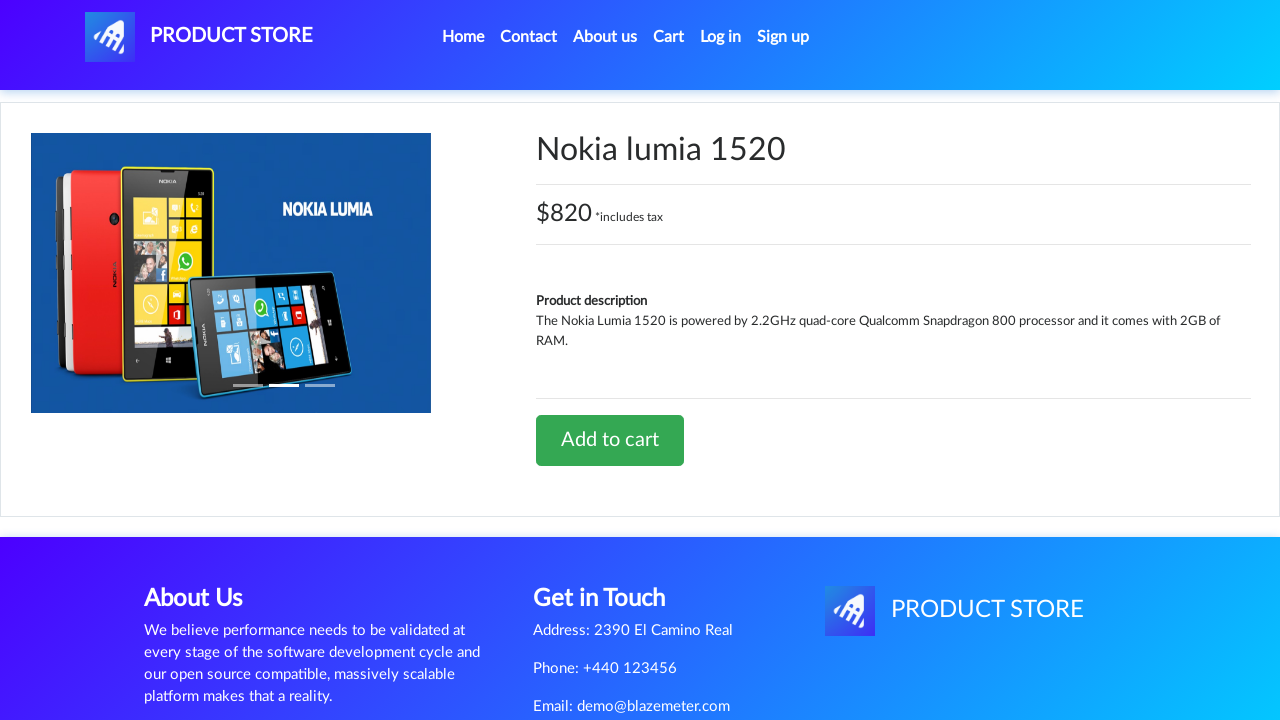

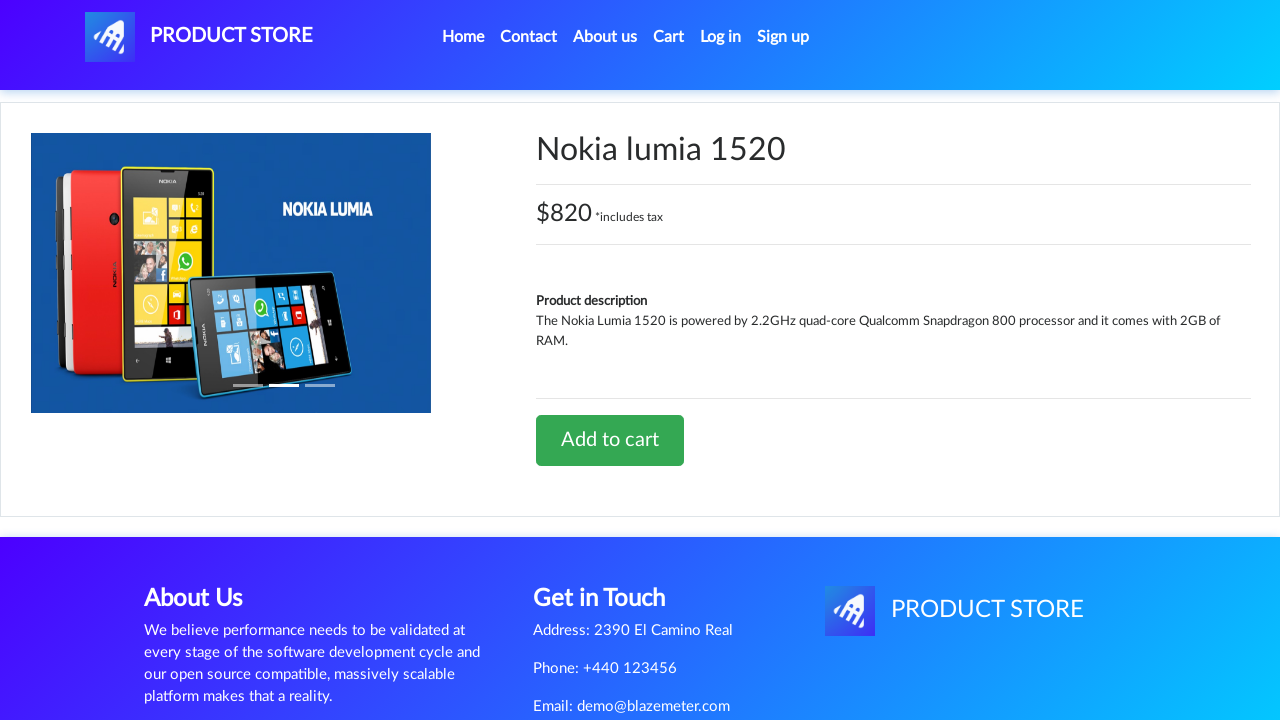